Tests a calculator form by reading two numbers, calculating their sum, selecting the result from a dropdown, and submitting the form

Starting URL: http://suninjuly.github.io/selects1.html

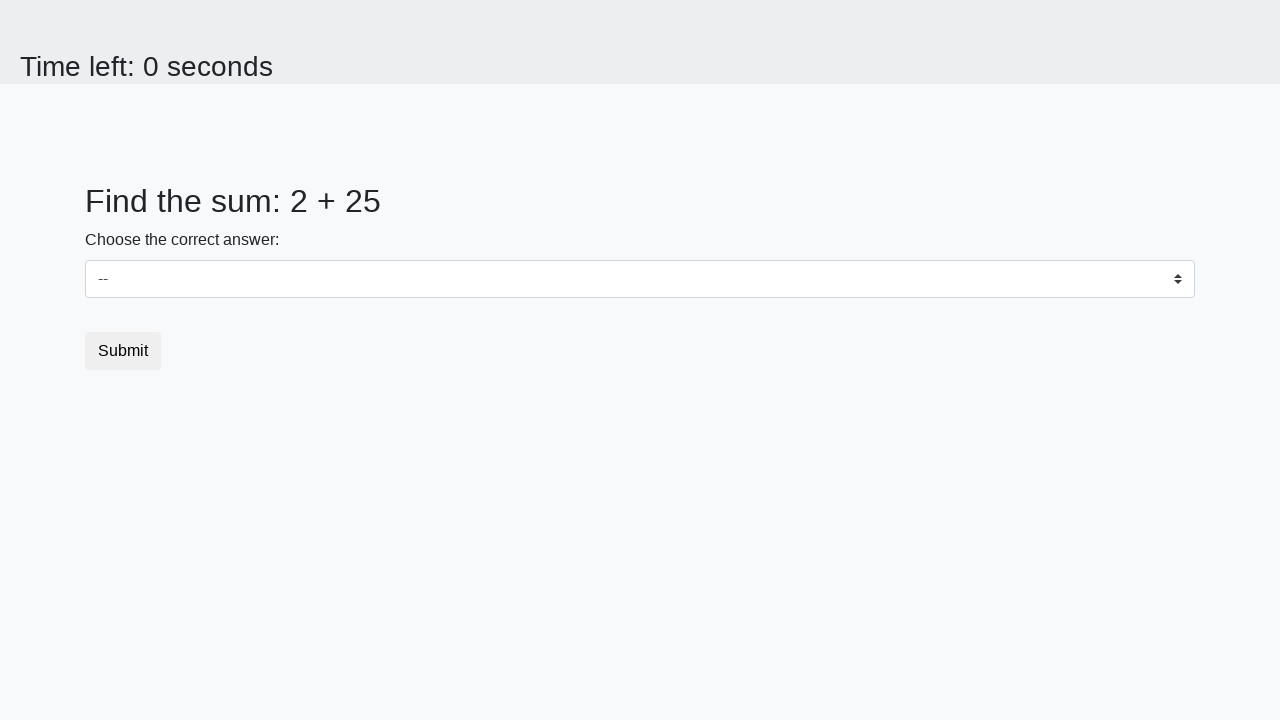

Read first number from #num1 element
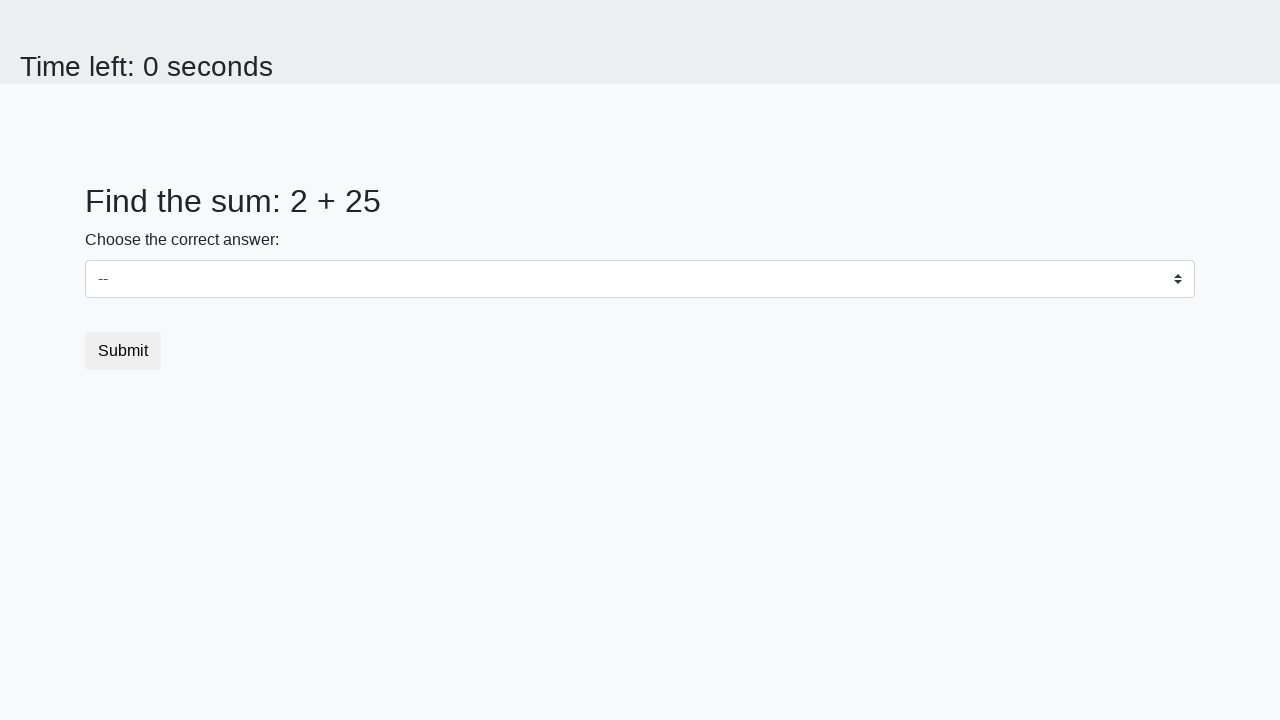

Read second number from #num2 element
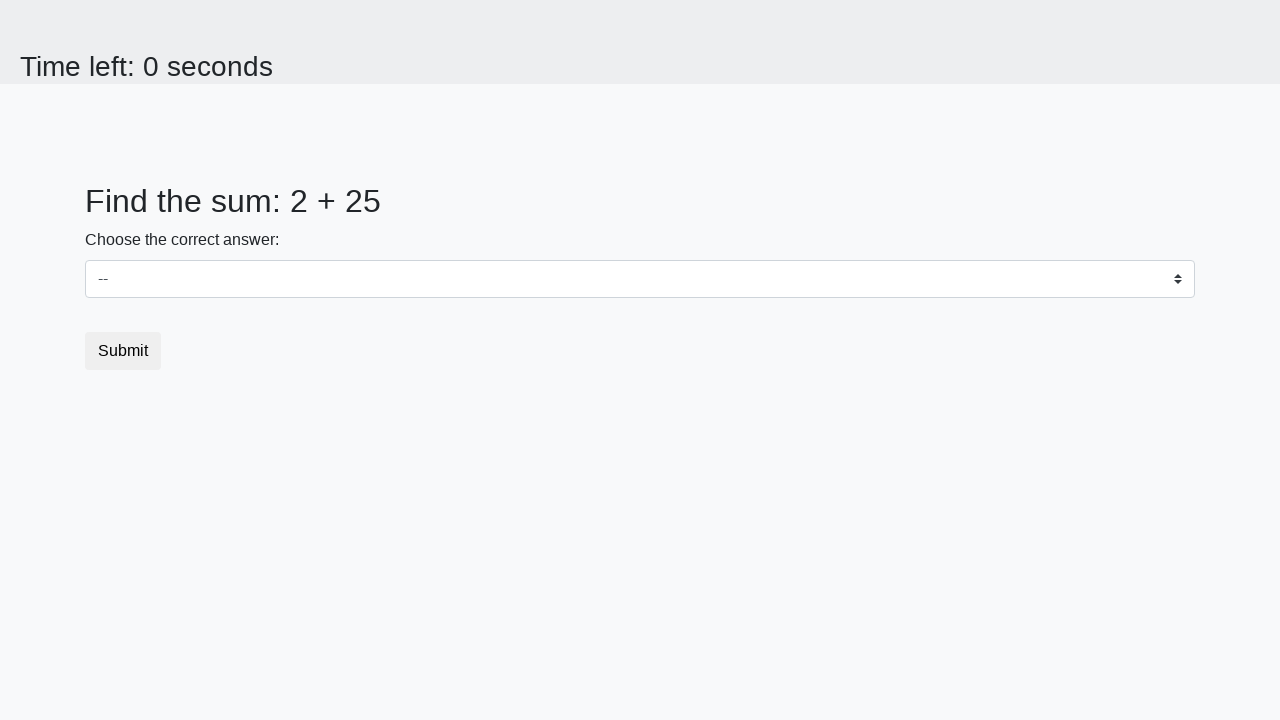

Calculated sum of 2 + 25 = 27
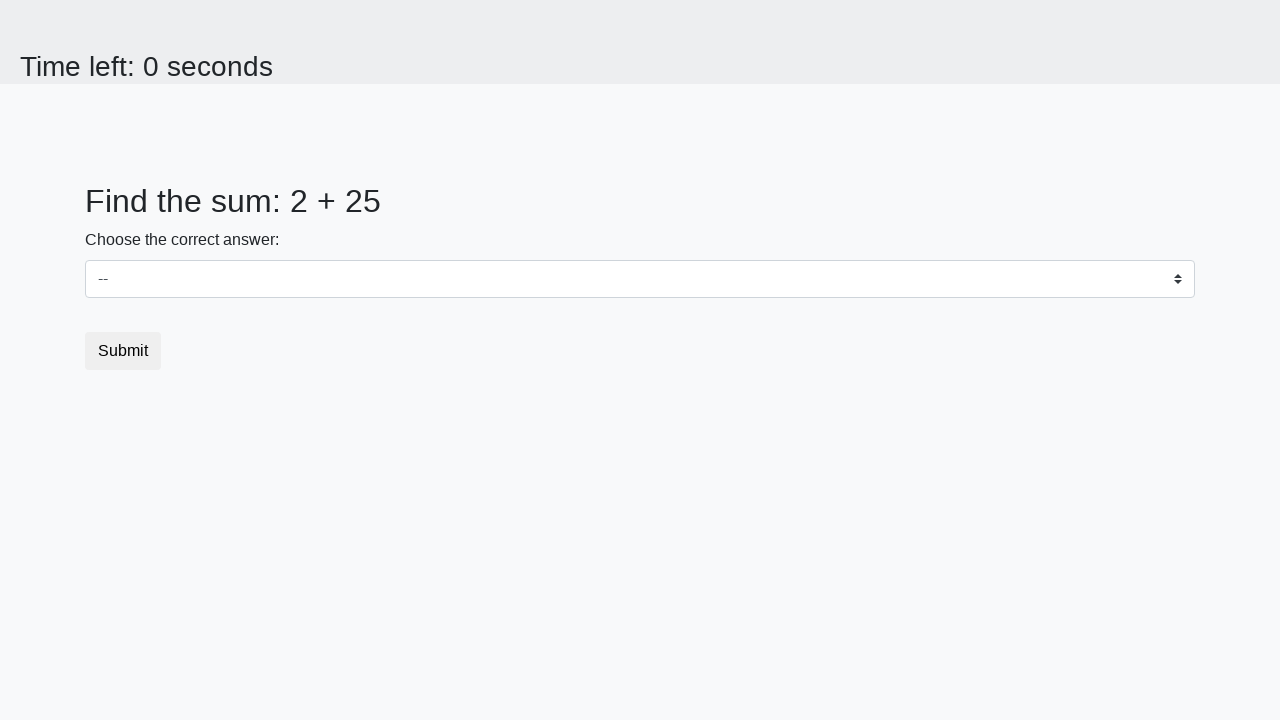

Selected calculated result '27' from dropdown on select
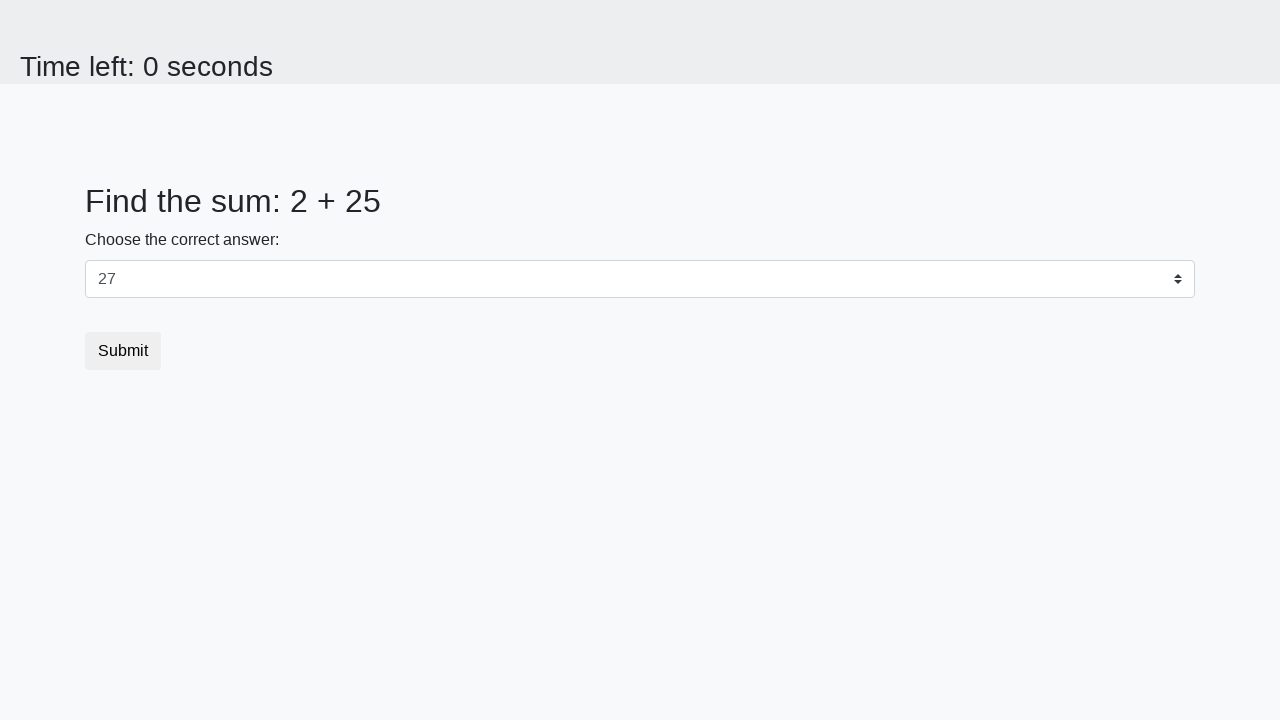

Clicked submit button to submit form at (123, 351) on button
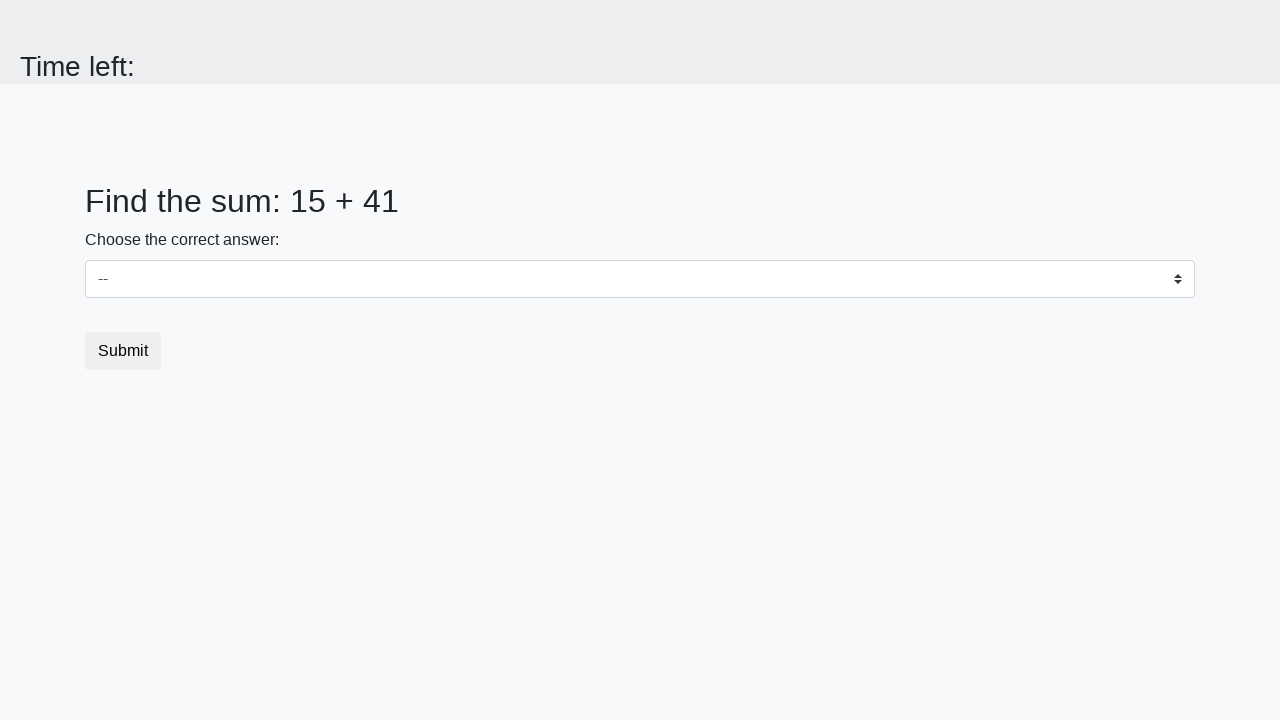

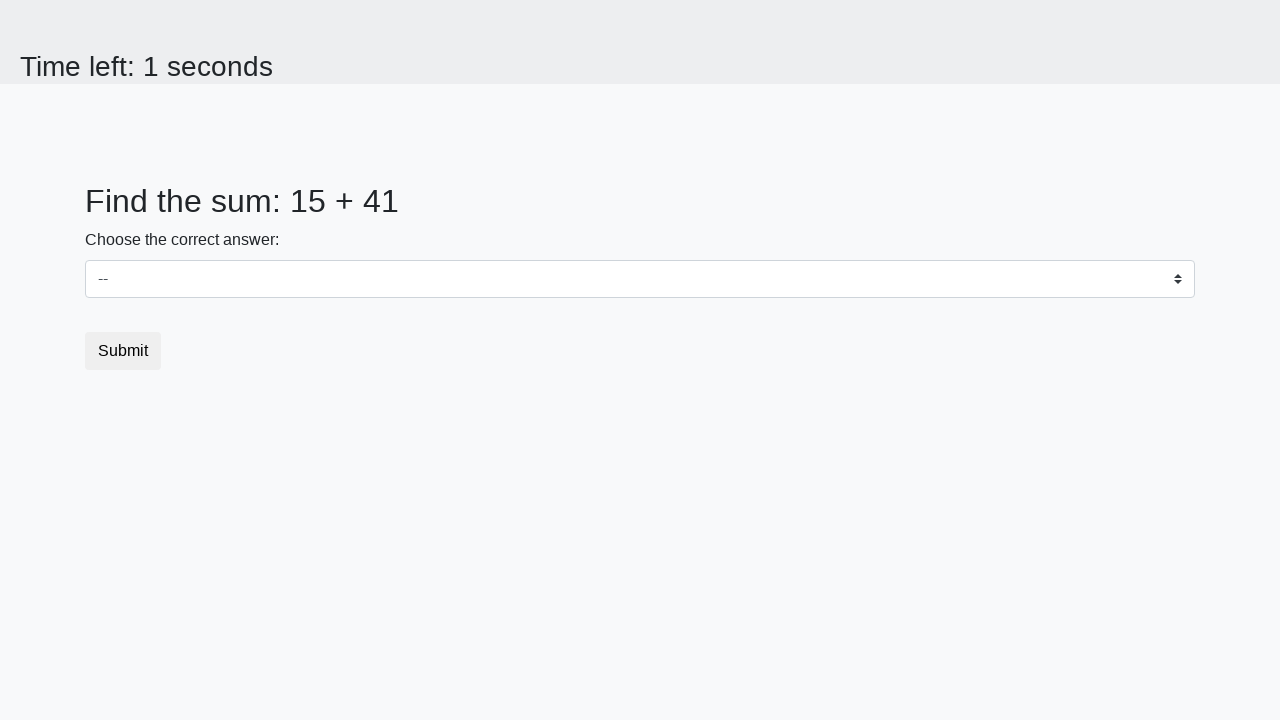